Tests the Key Presses page by navigating to it, clicking on the input target, and verifying that various key presses (A, B, Backspace, Enter) are correctly detected and displayed.

Starting URL: https://the-internet.herokuapp.com/

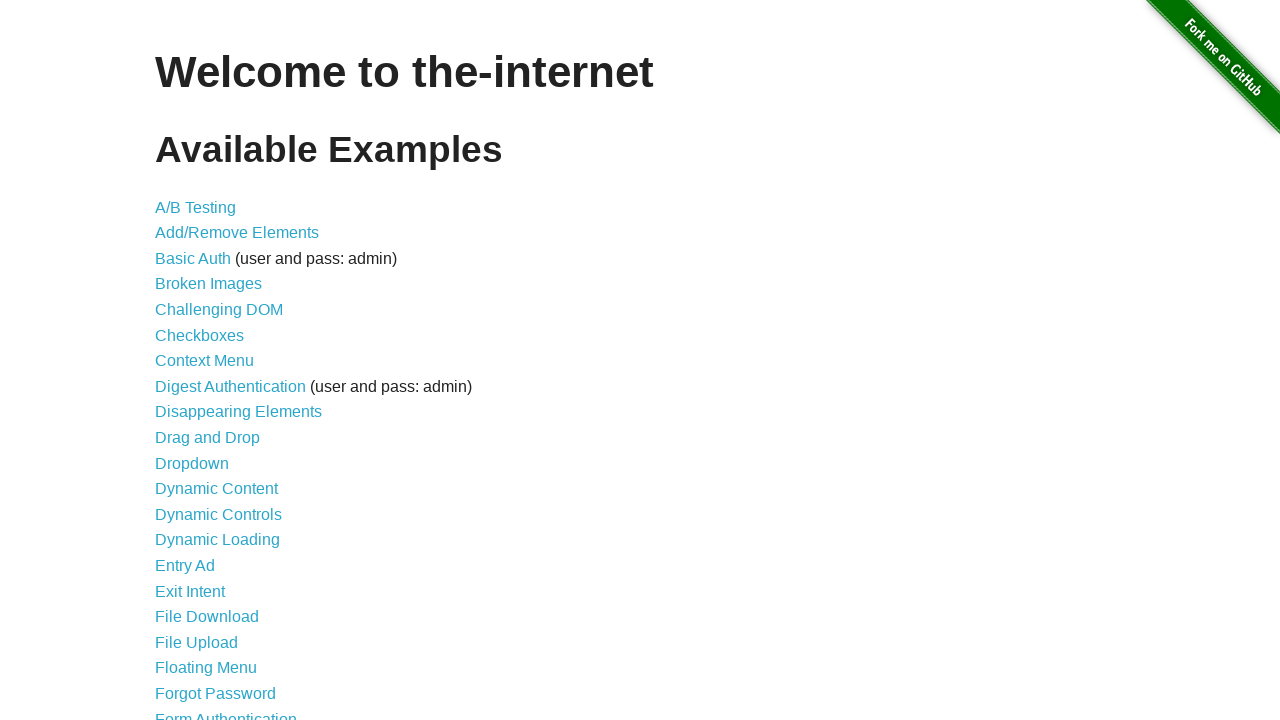

Clicked on Key Presses link at (200, 360) on internal:role=link[name="Key Presses"i]
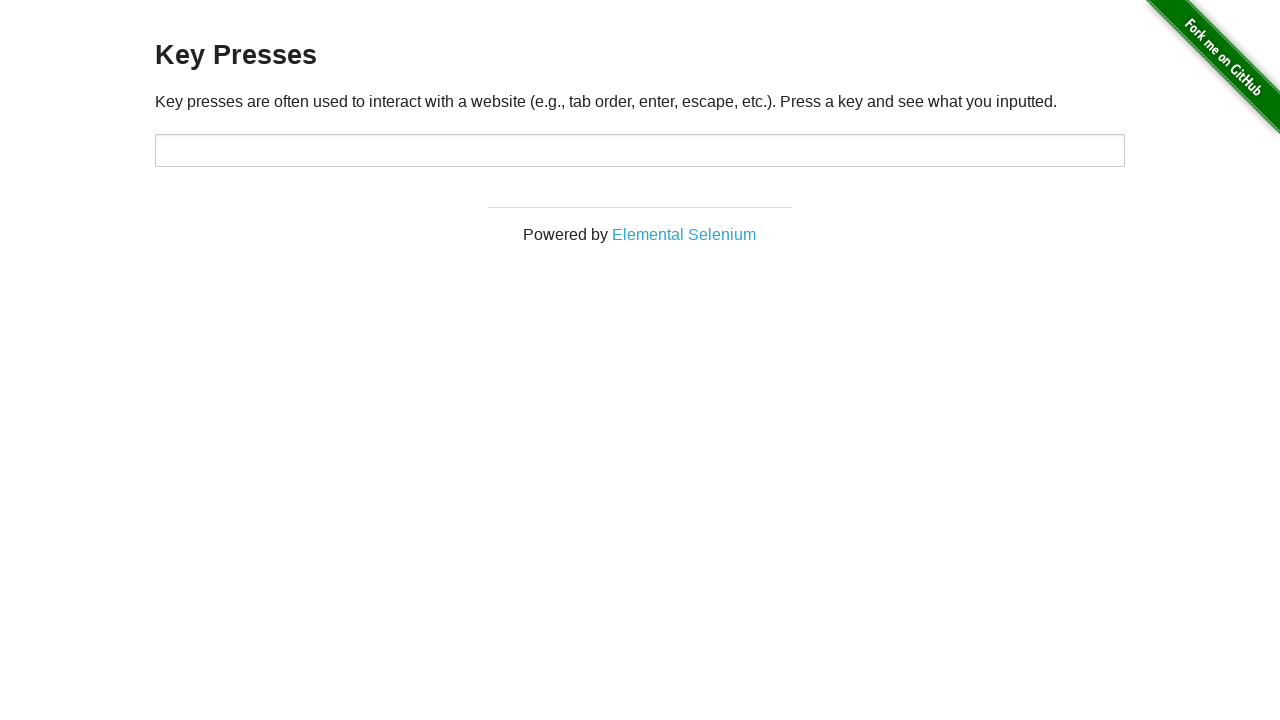

Clicked on Key Presses heading at (640, 56) on internal:role=heading[name="Key Presses"i]
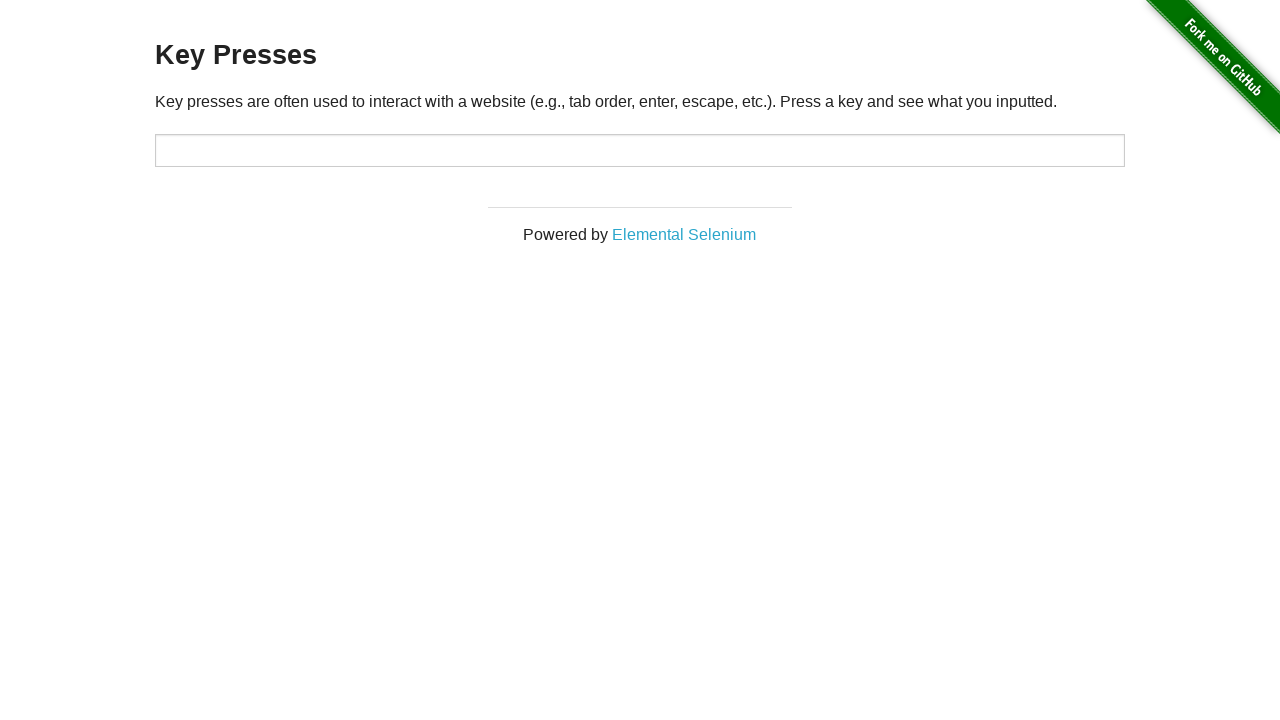

Clicked on description text at (640, 101) on internal:text="Key presses are often used to"i
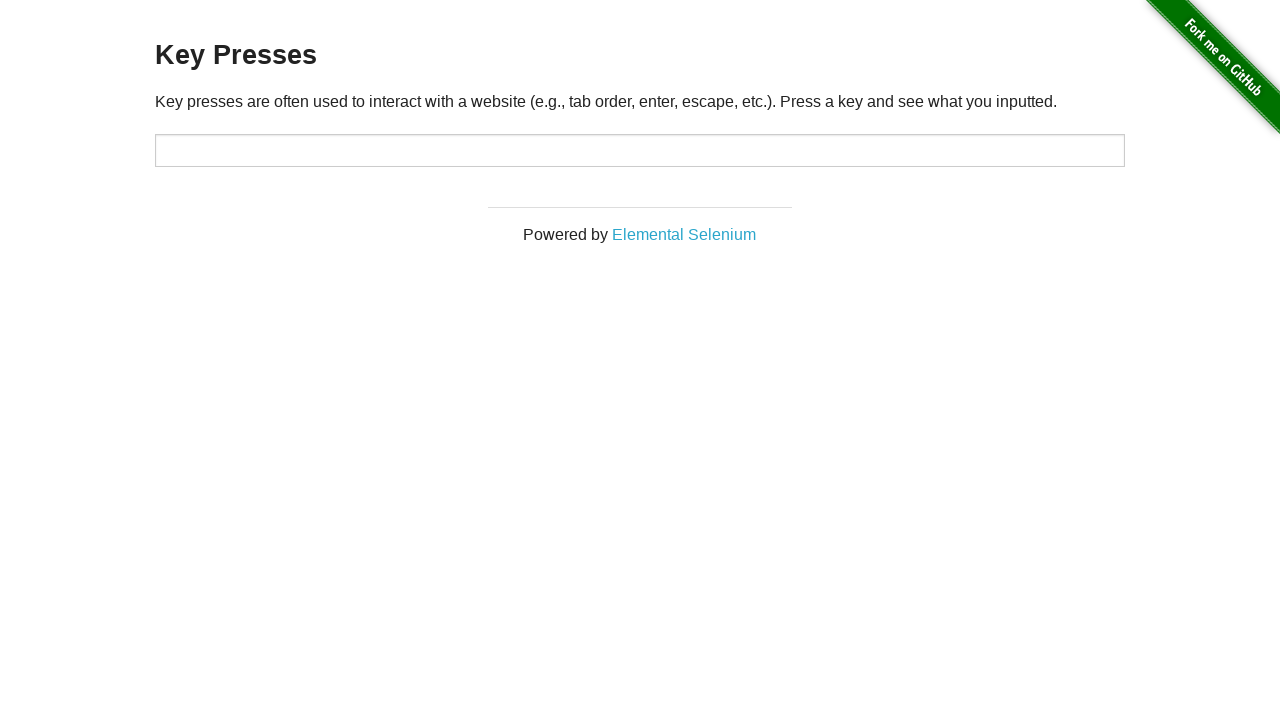

Clicked on target input field at (640, 150) on #target
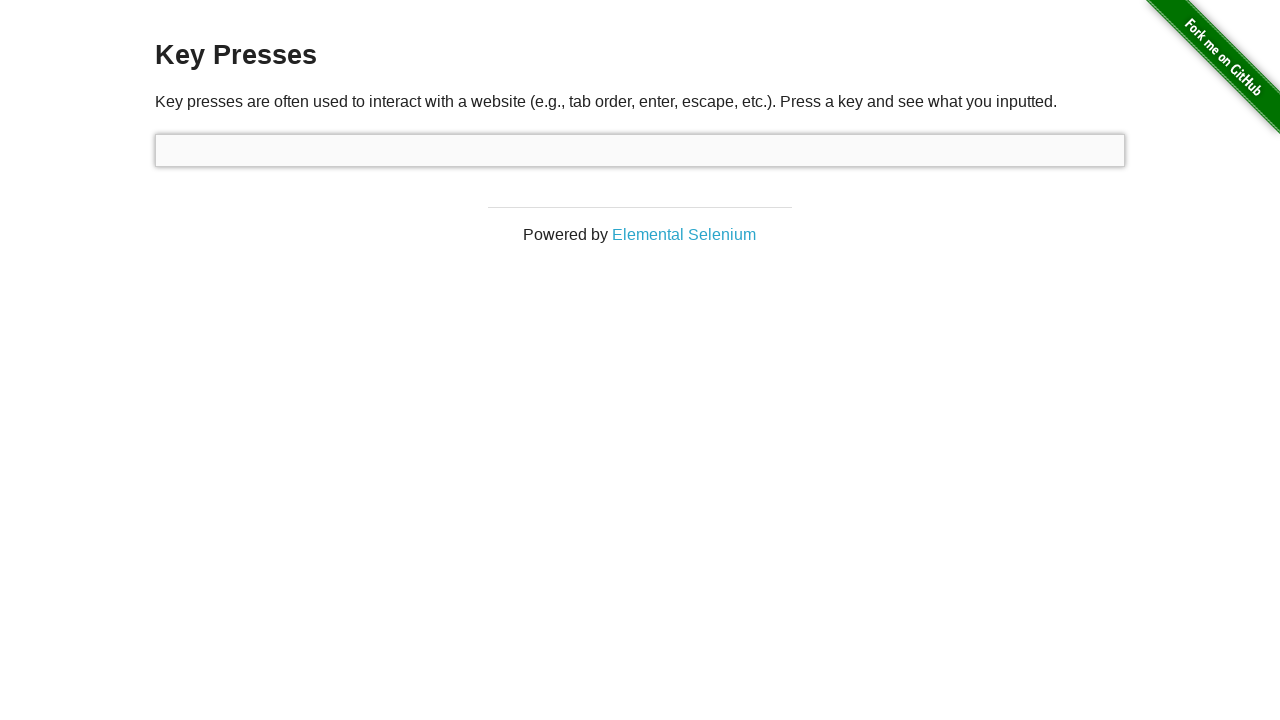

Pressed 'A' key
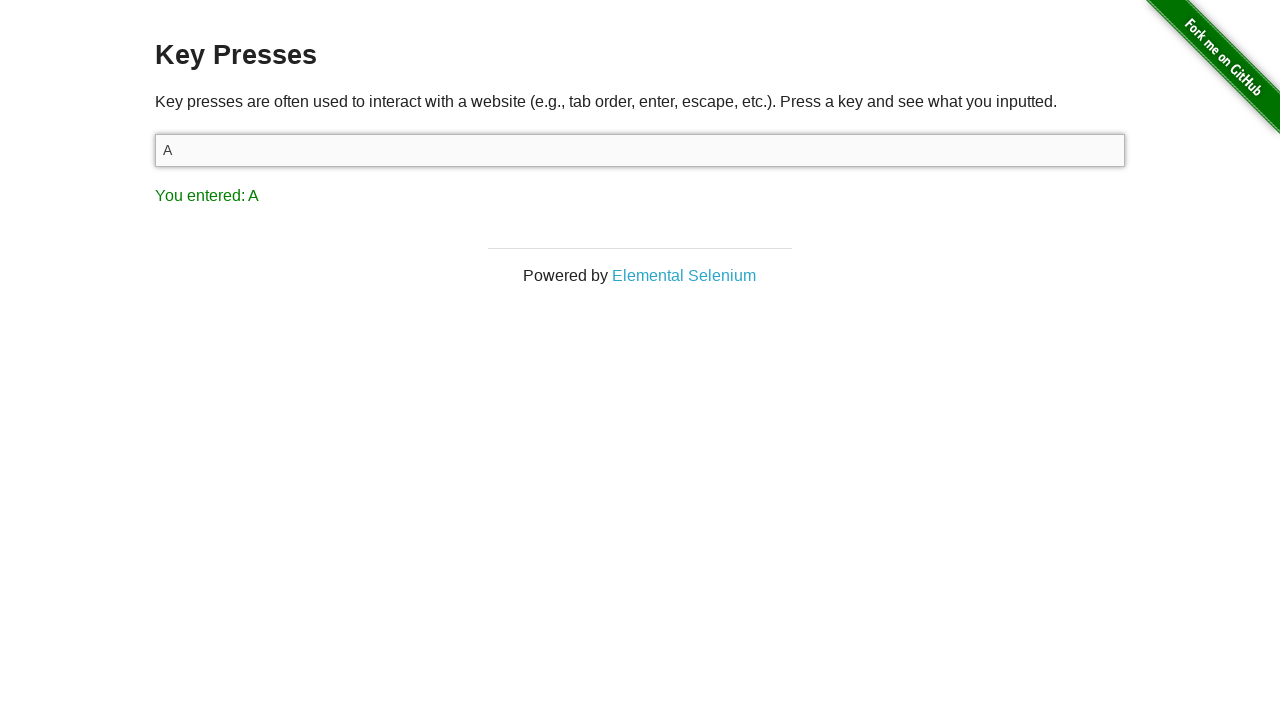

Verified 'A' was entered - waited for 'You entered: A' text
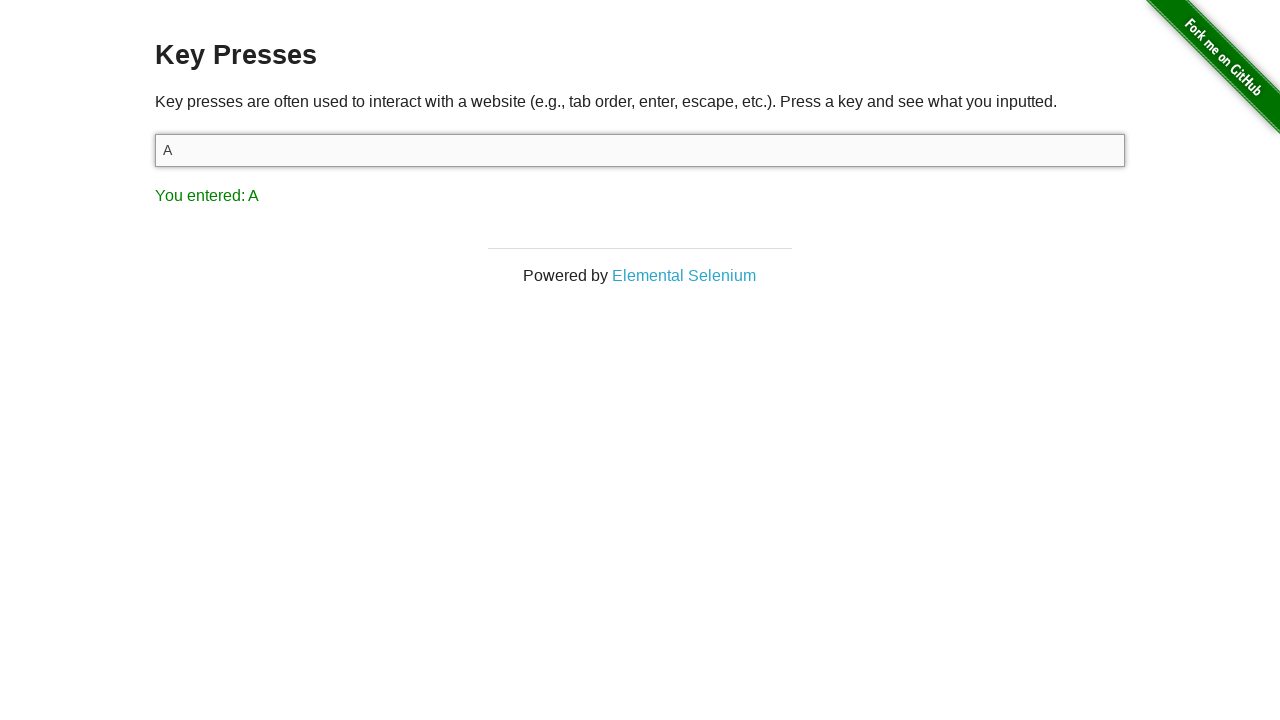

Pressed 'B' key
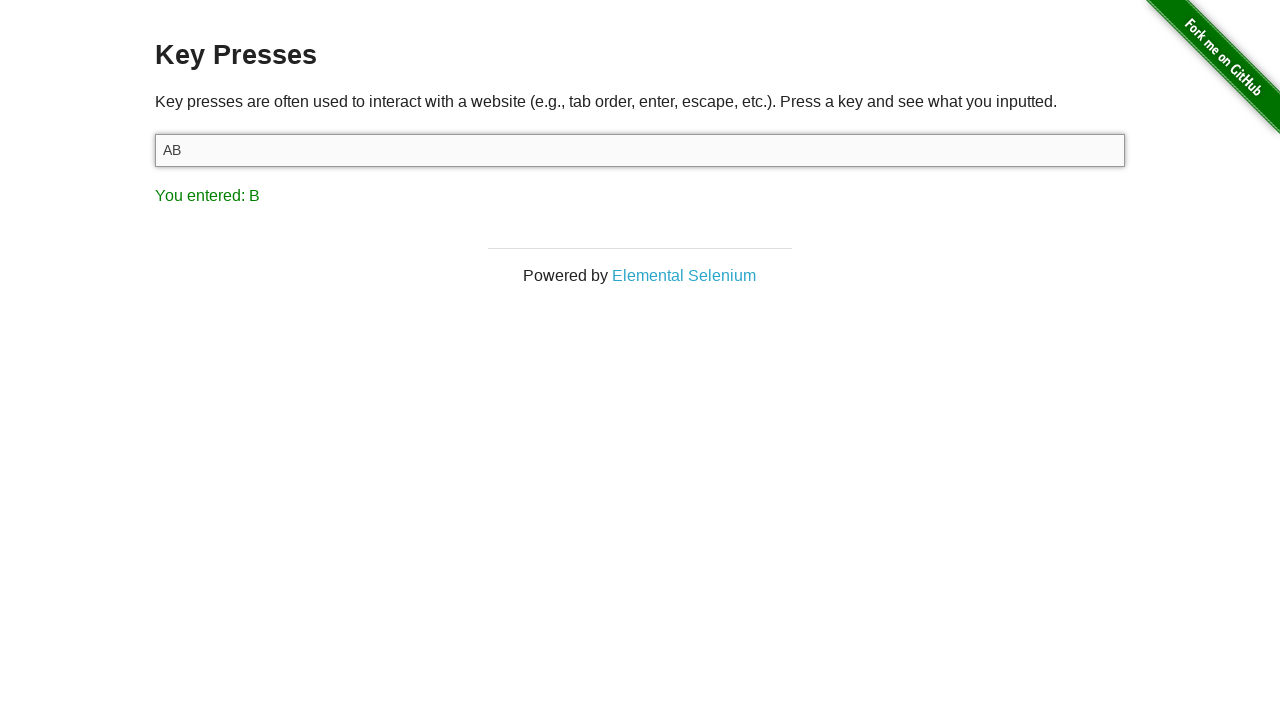

Clicked on result text to verify 'B' was entered at (640, 195) on internal:text="You entered: B"i
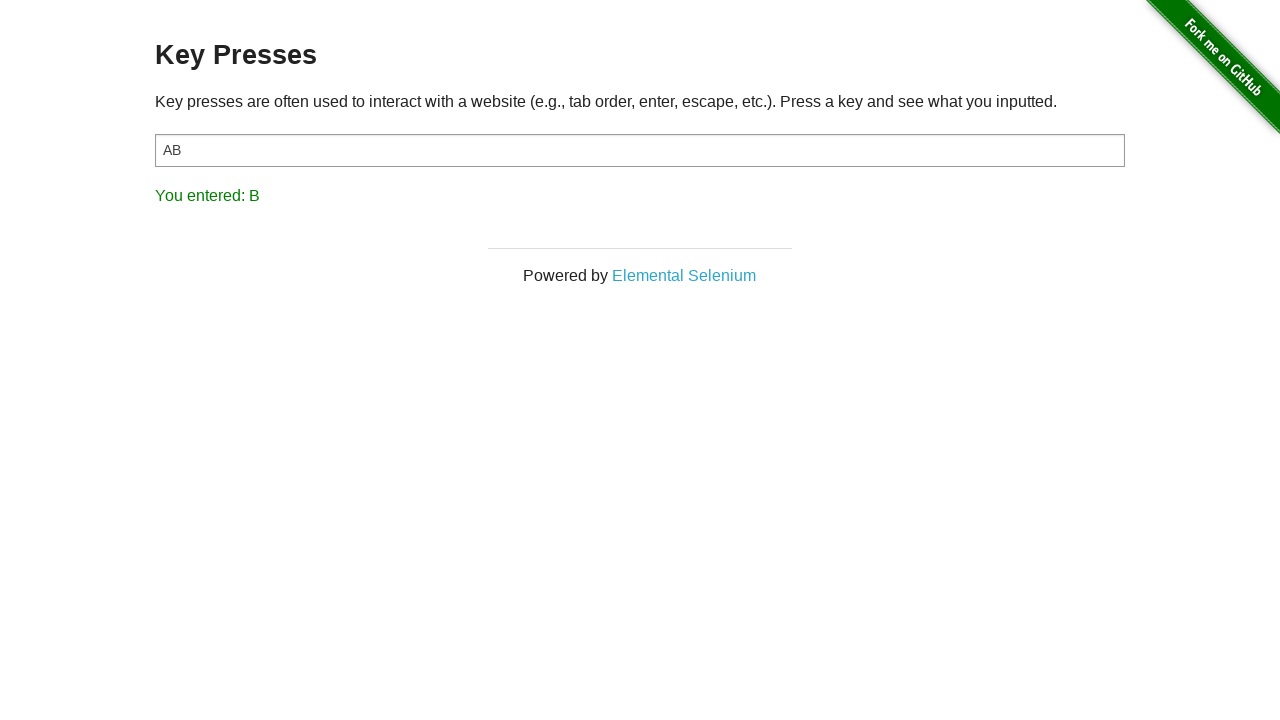

Pressed Backspace key
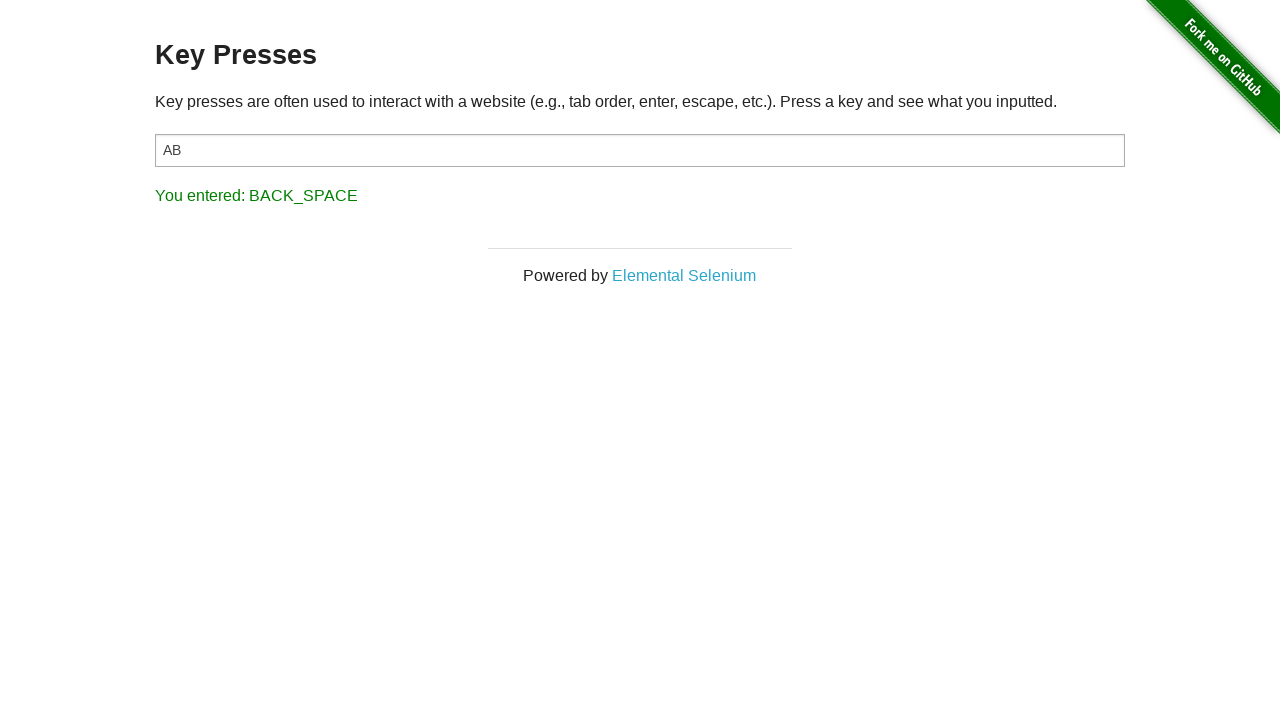

Clicked on result text to verify Backspace was detected at (640, 195) on internal:text="You entered: BACK_SPACE"i
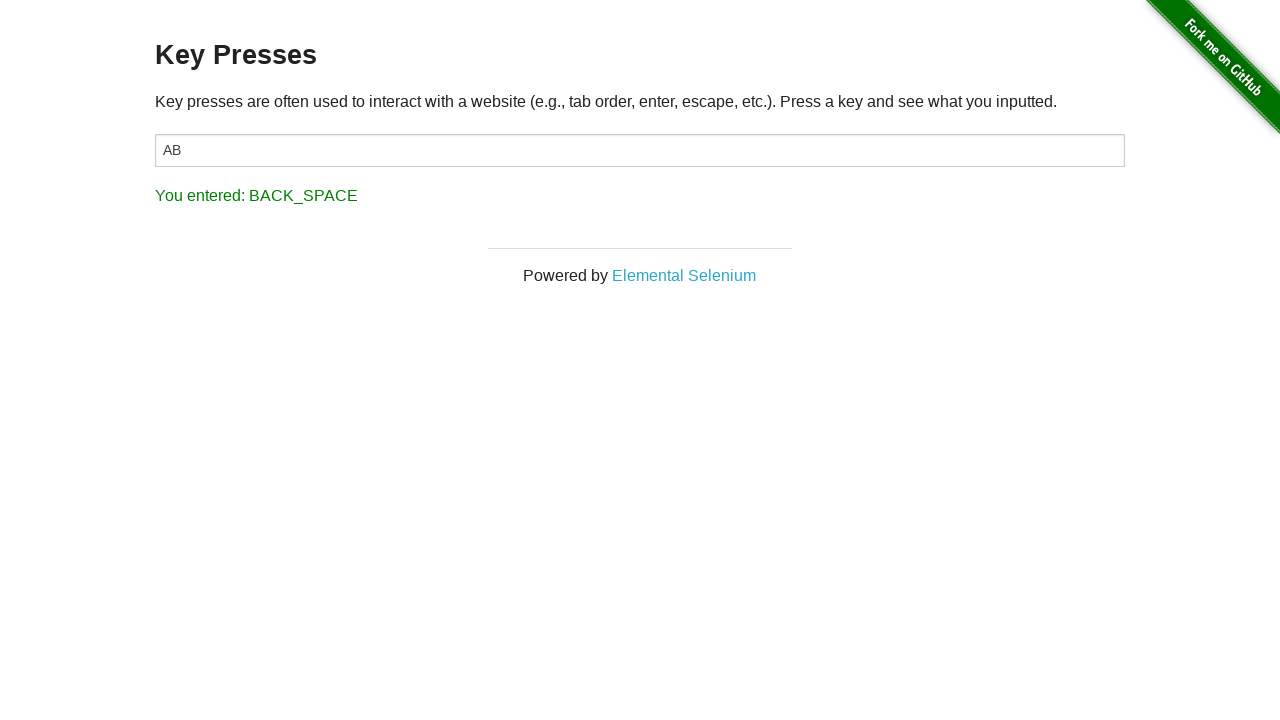

Pressed Enter key
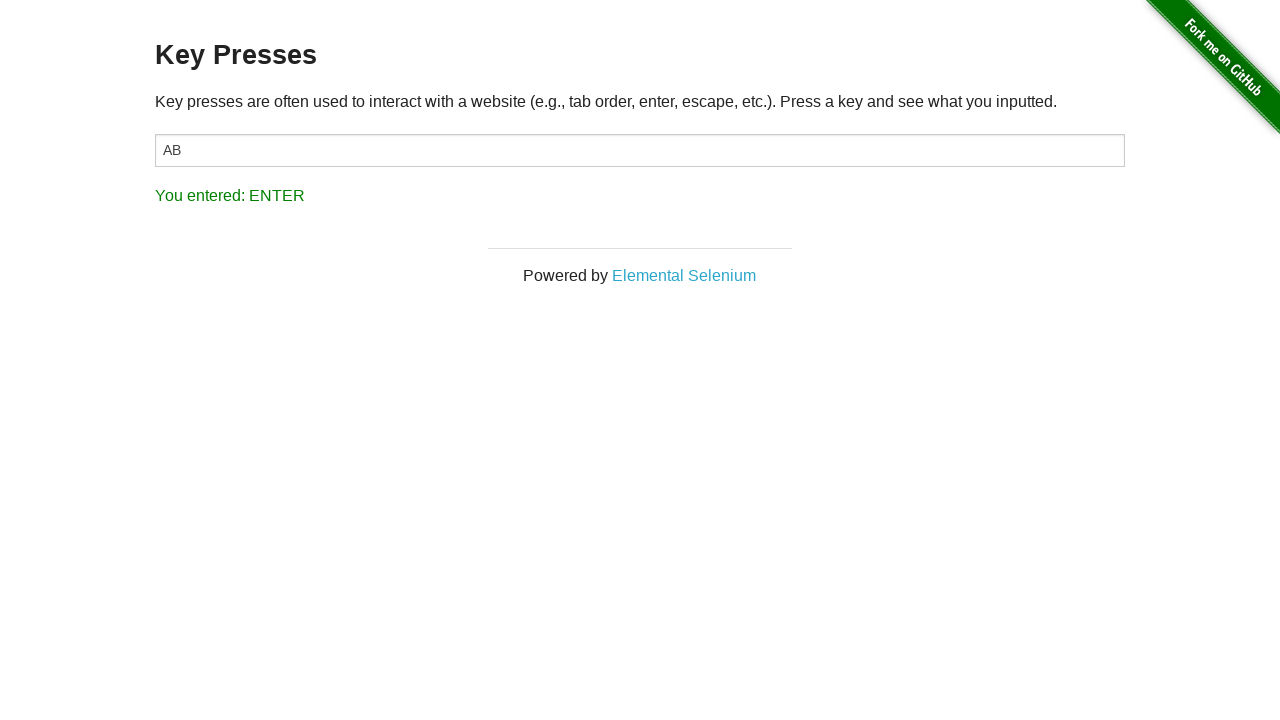

Clicked on result text to verify Enter was detected at (640, 195) on internal:text="You entered: ENTER"i
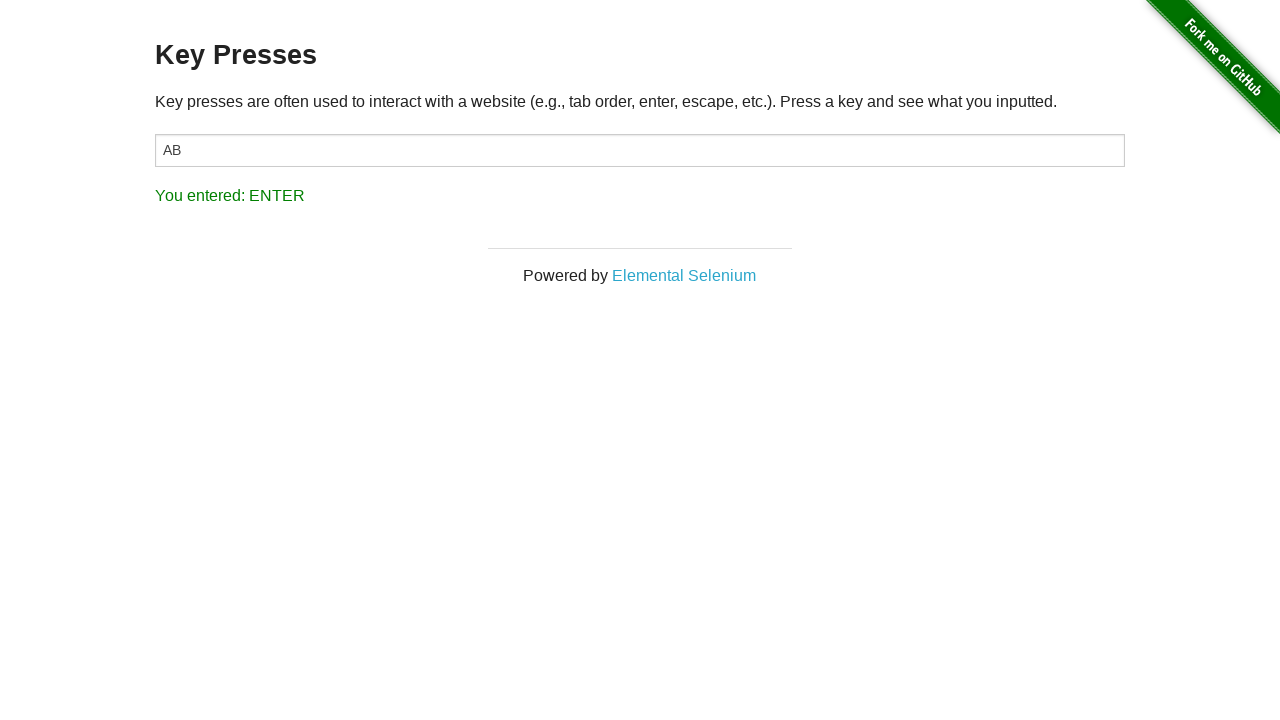

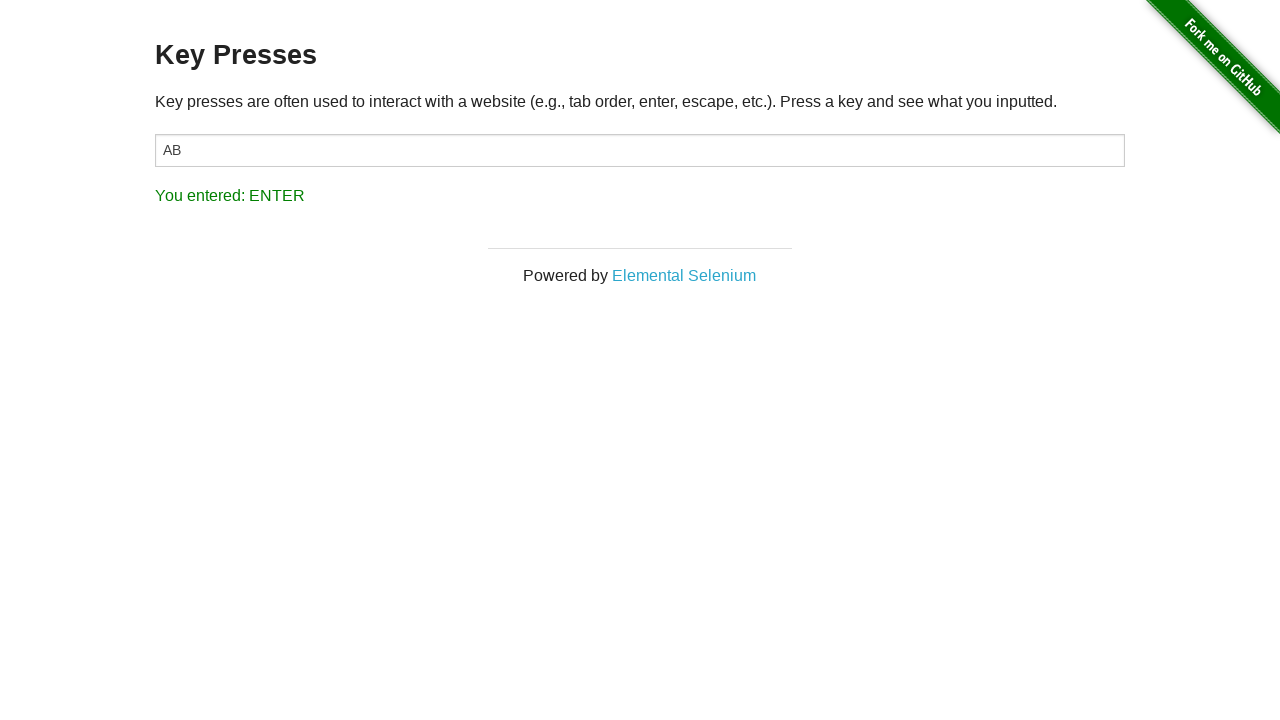